Navigates to a fund information page on eastmoney.com and clicks on the last pagination button to navigate to the final page of fund data.

Starting URL: http://fund.eastmoney.com/f10/jjjz_161720.html

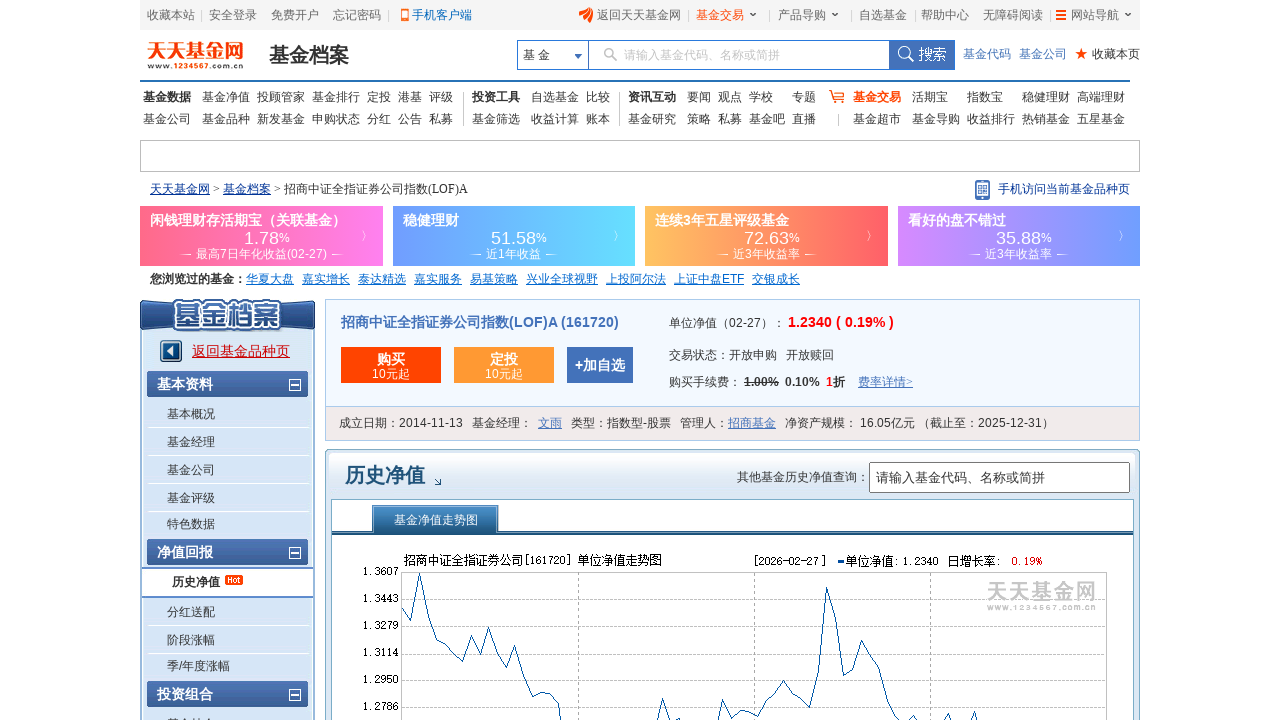

Pagination bar loaded
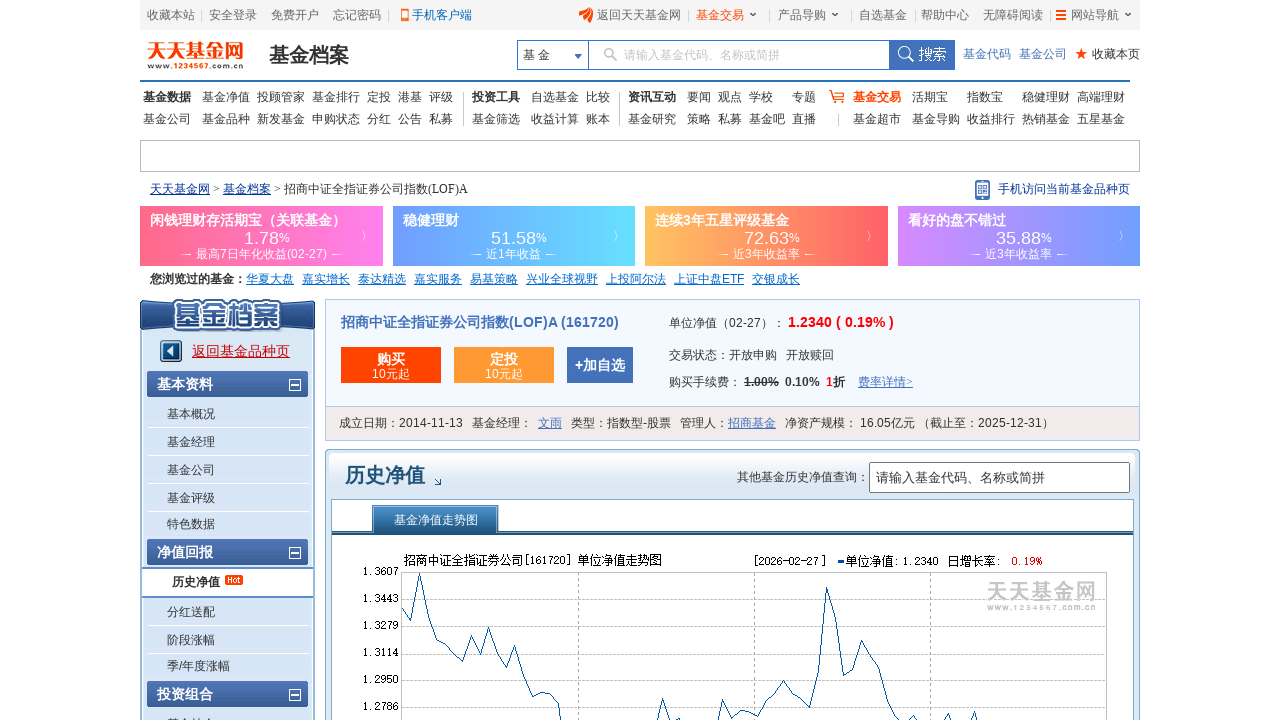

Clicked the last pagination button to navigate to final page at (778, 360) on xpath=//div[@id='pagebar']//label[last()]
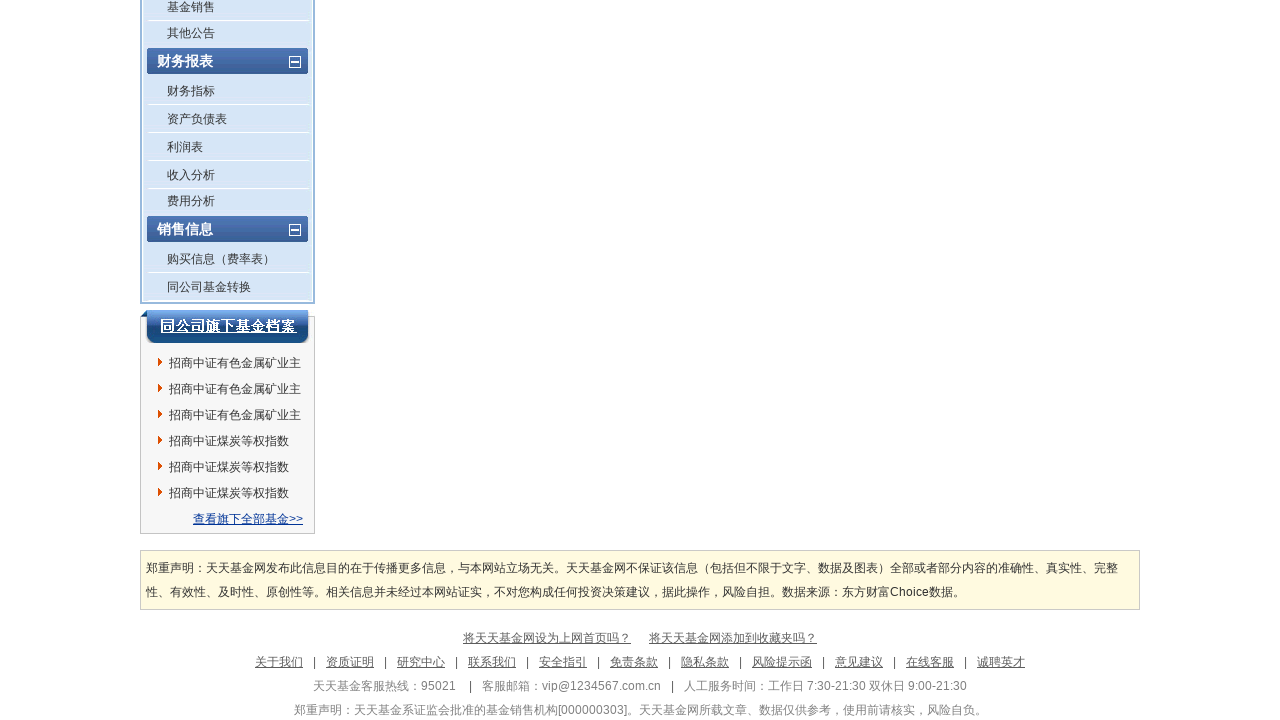

Waited for page content to update after pagination
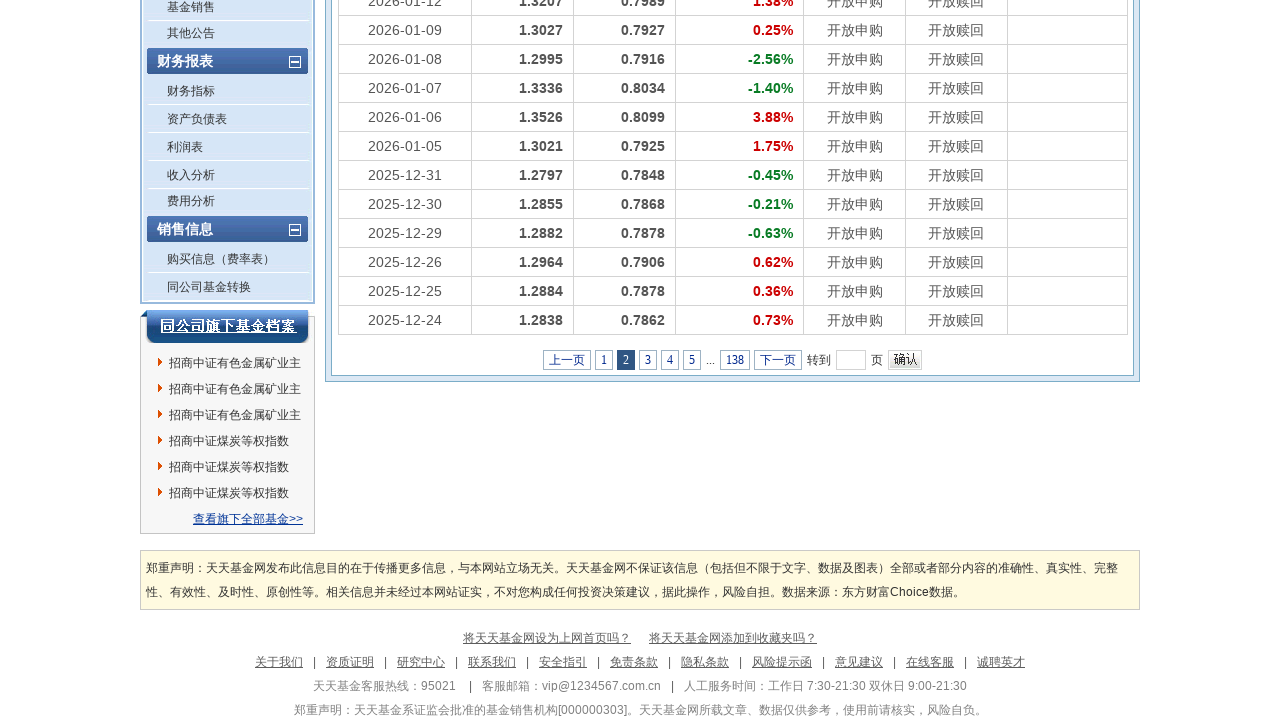

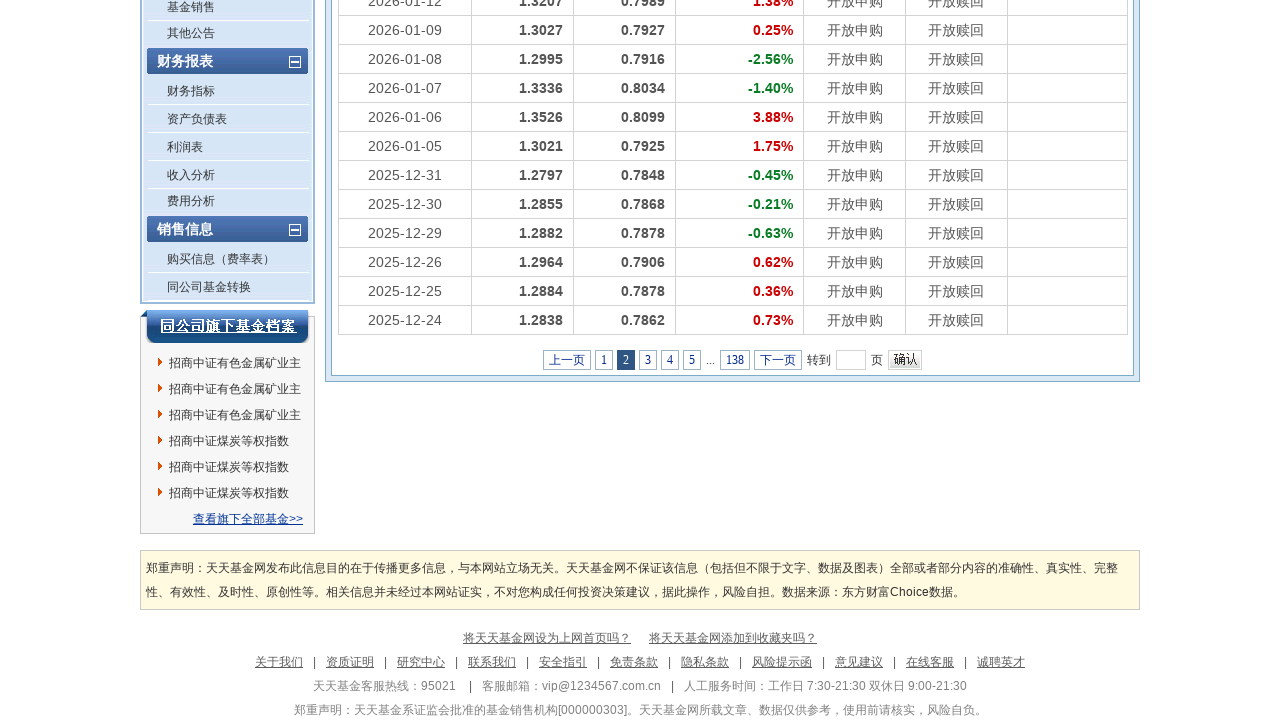